Tests search functionality with an empty/space-only query to verify the search handles edge cases

Starting URL: https://tkani-feya.ru/

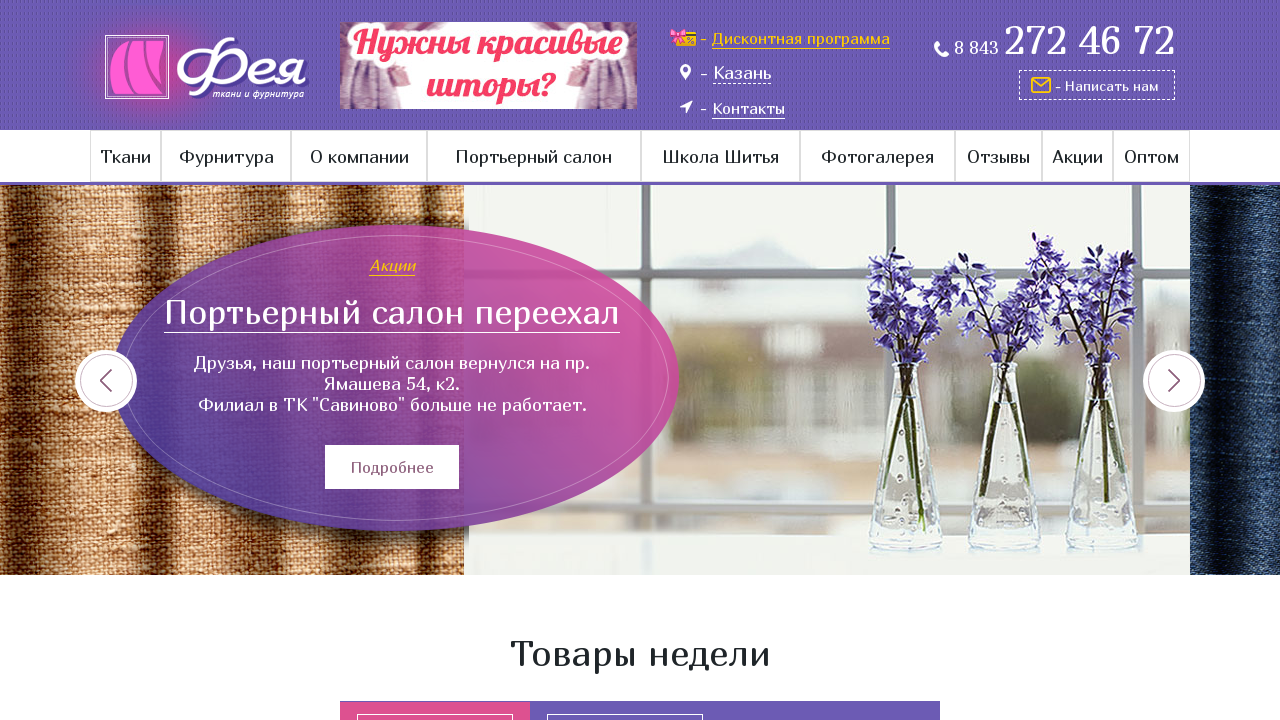

Search box element loaded and became visible
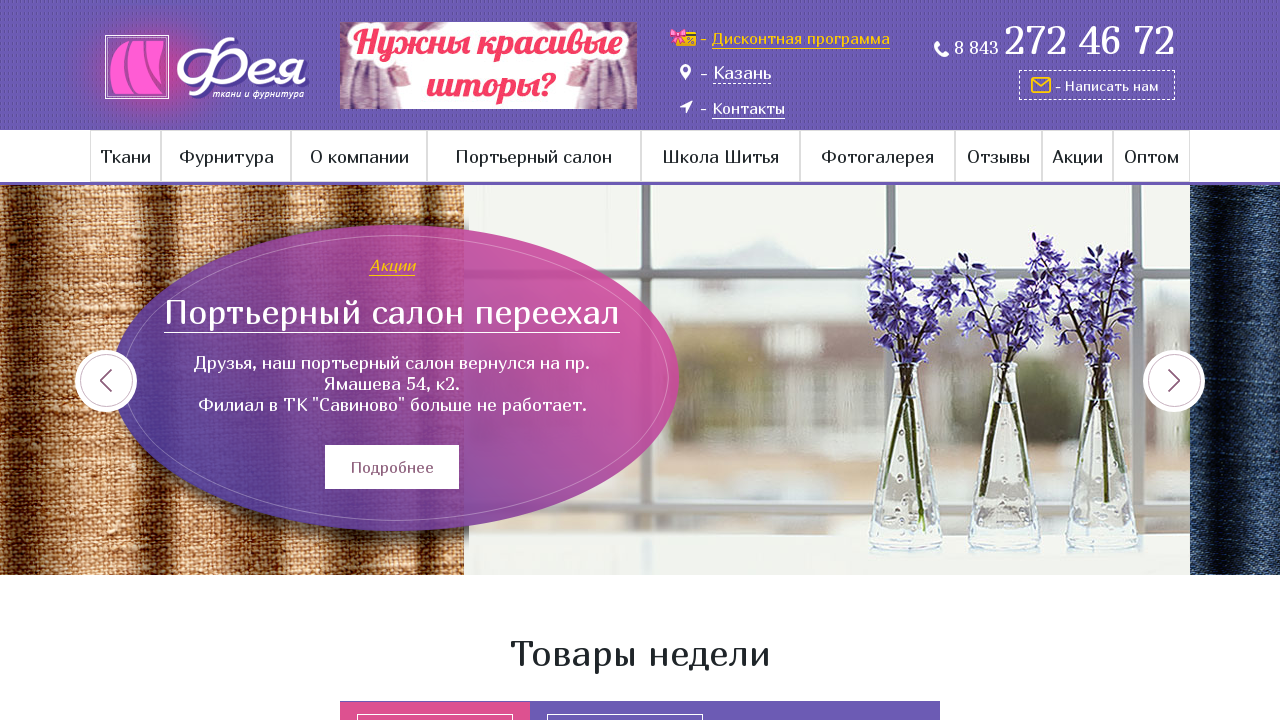

Filled search input with space-only query to test edge case handling on .search-wrap input[type='text']
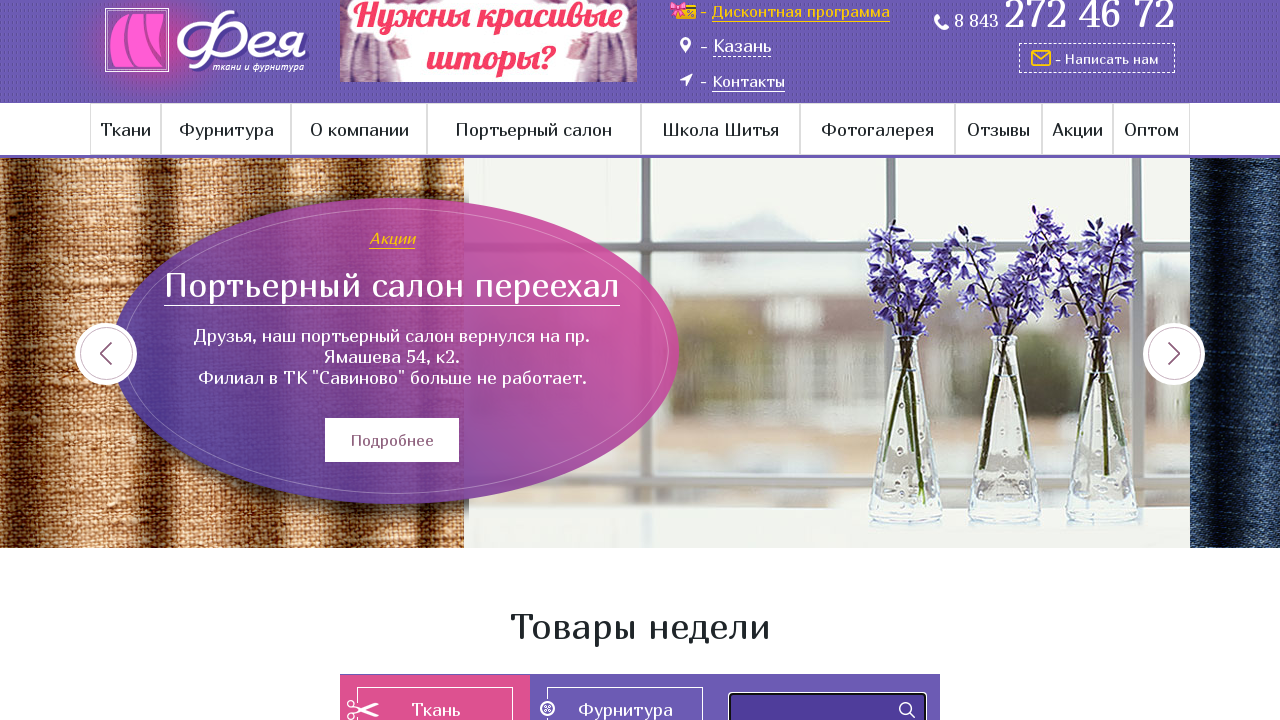

Clicked search submit button at (907, 710) on .search-wrap input[type='submit']
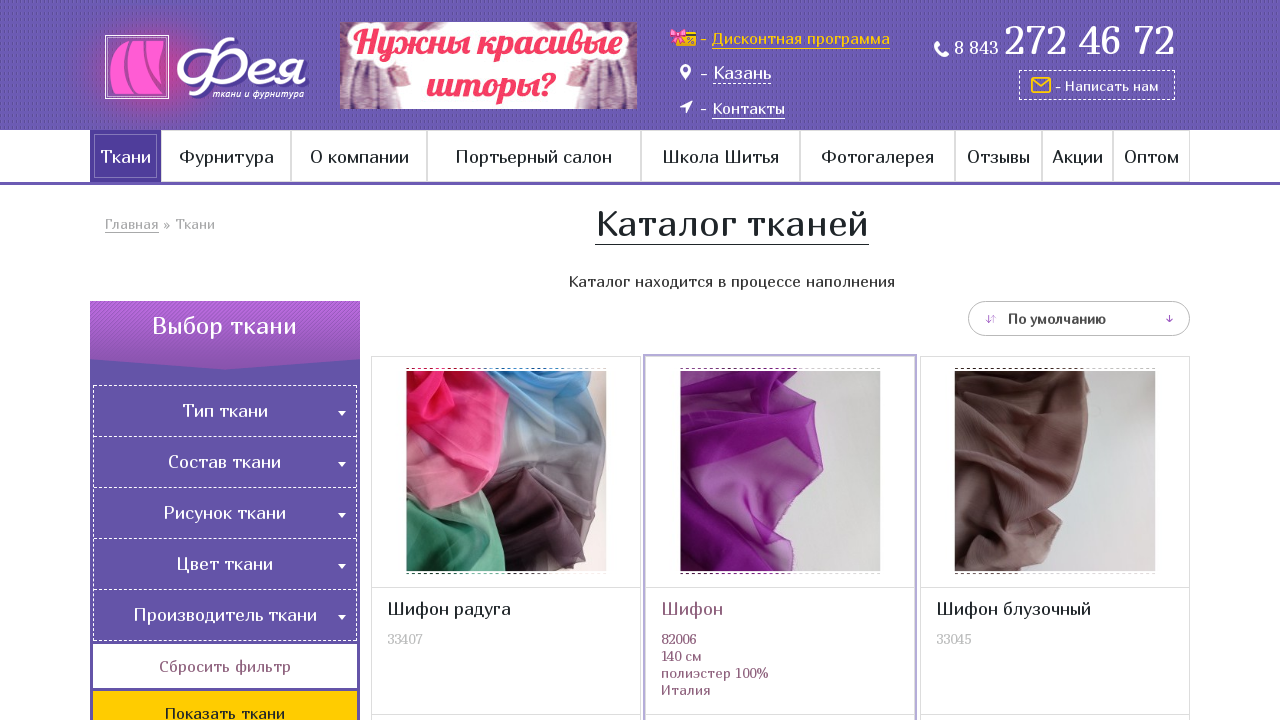

Page finished loading after search request
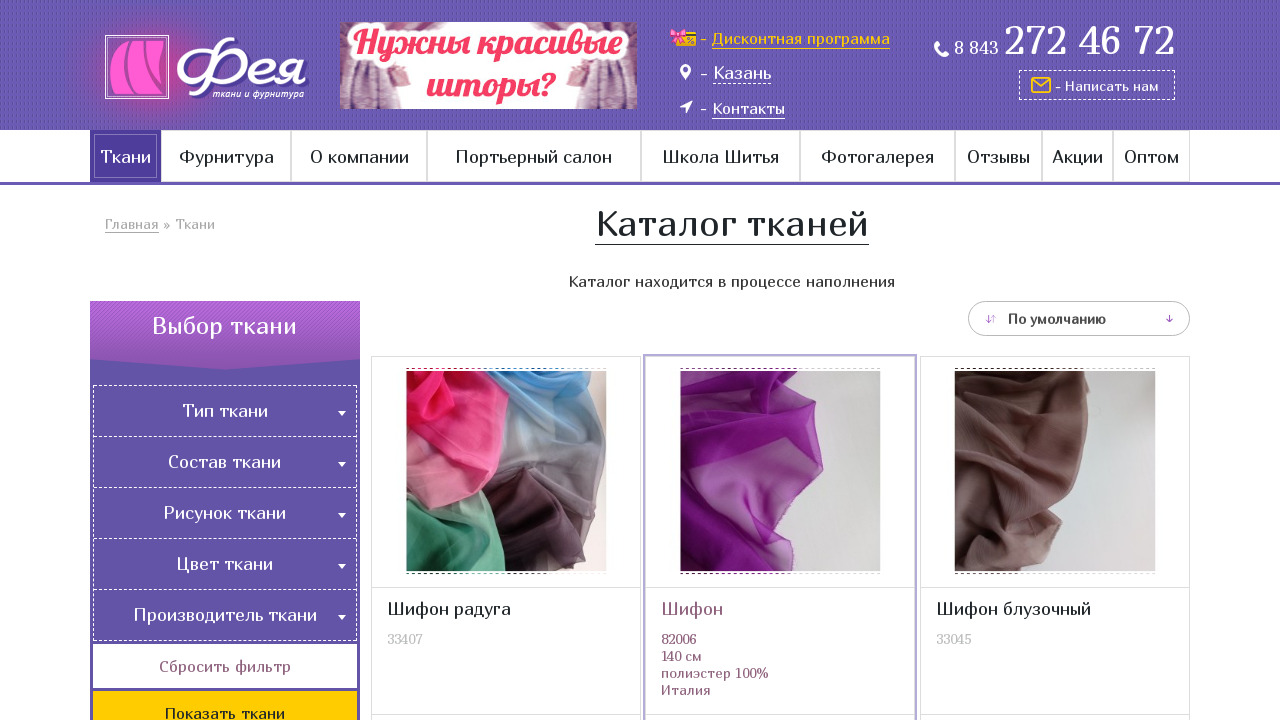

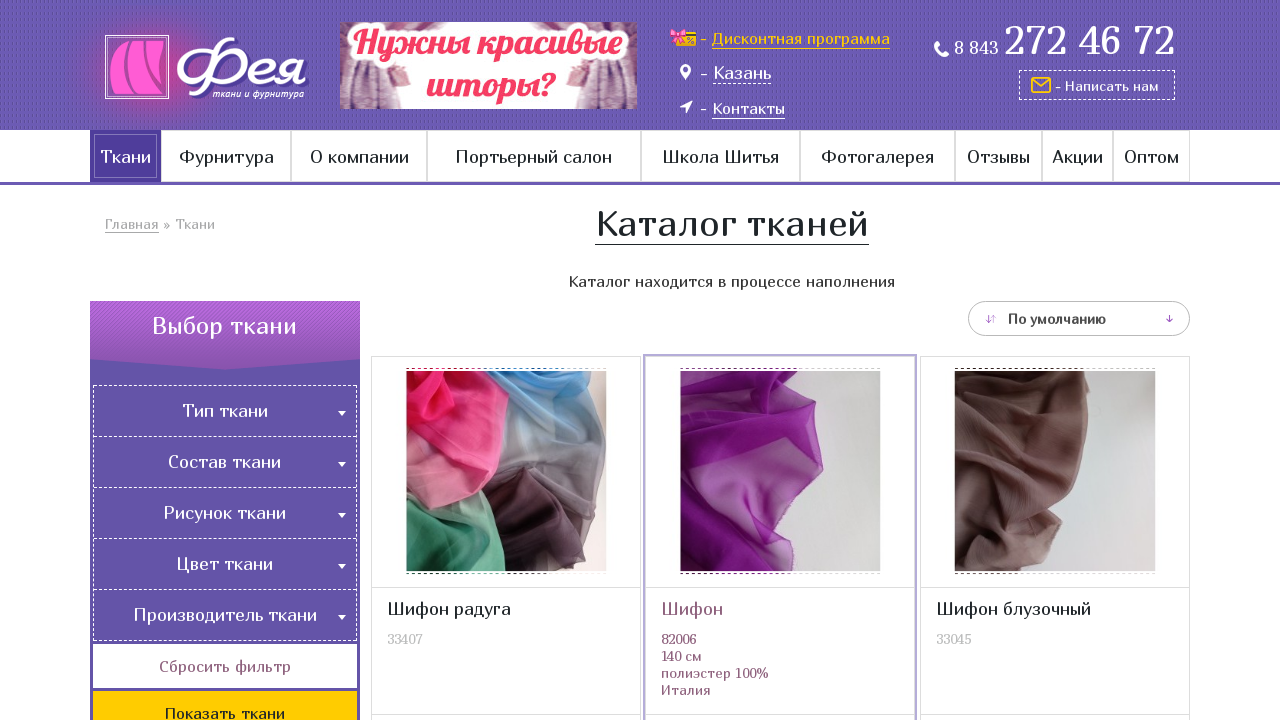